Navigates to the LetCode frame page and retrieves a specific cookie value

Starting URL: https://letcode.in/frame

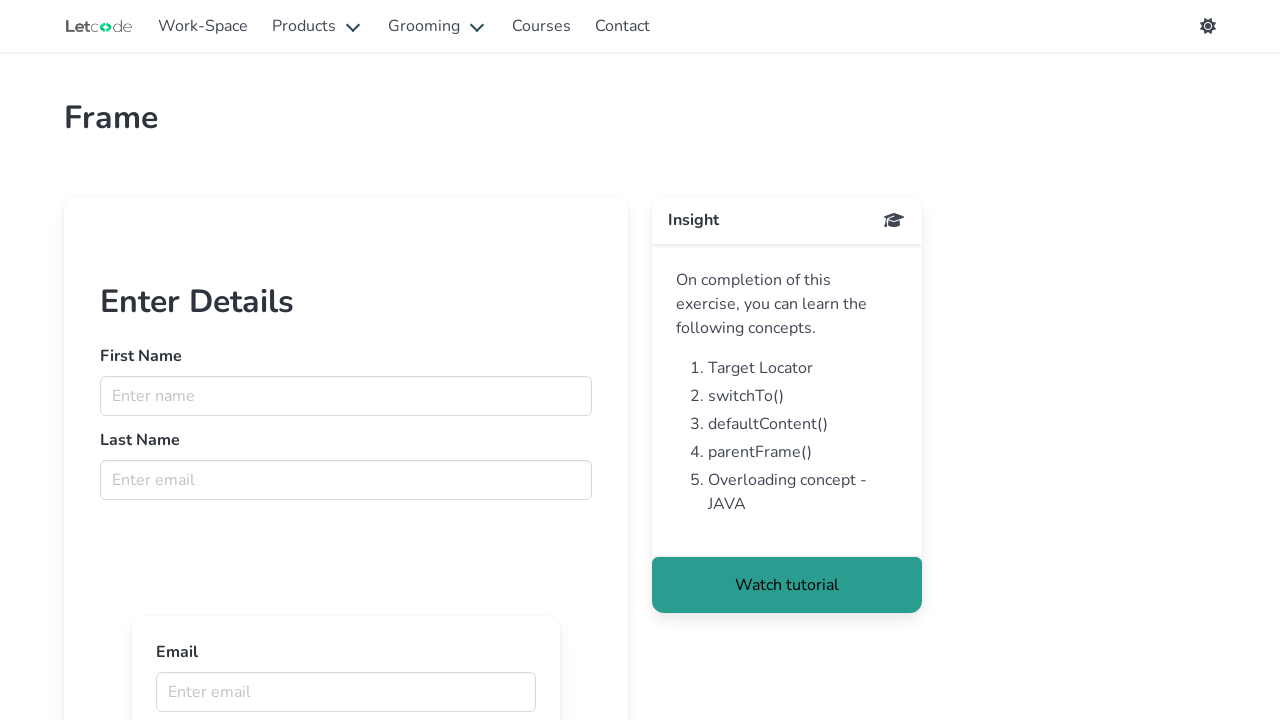

Waited for page to fully load (networkidle state)
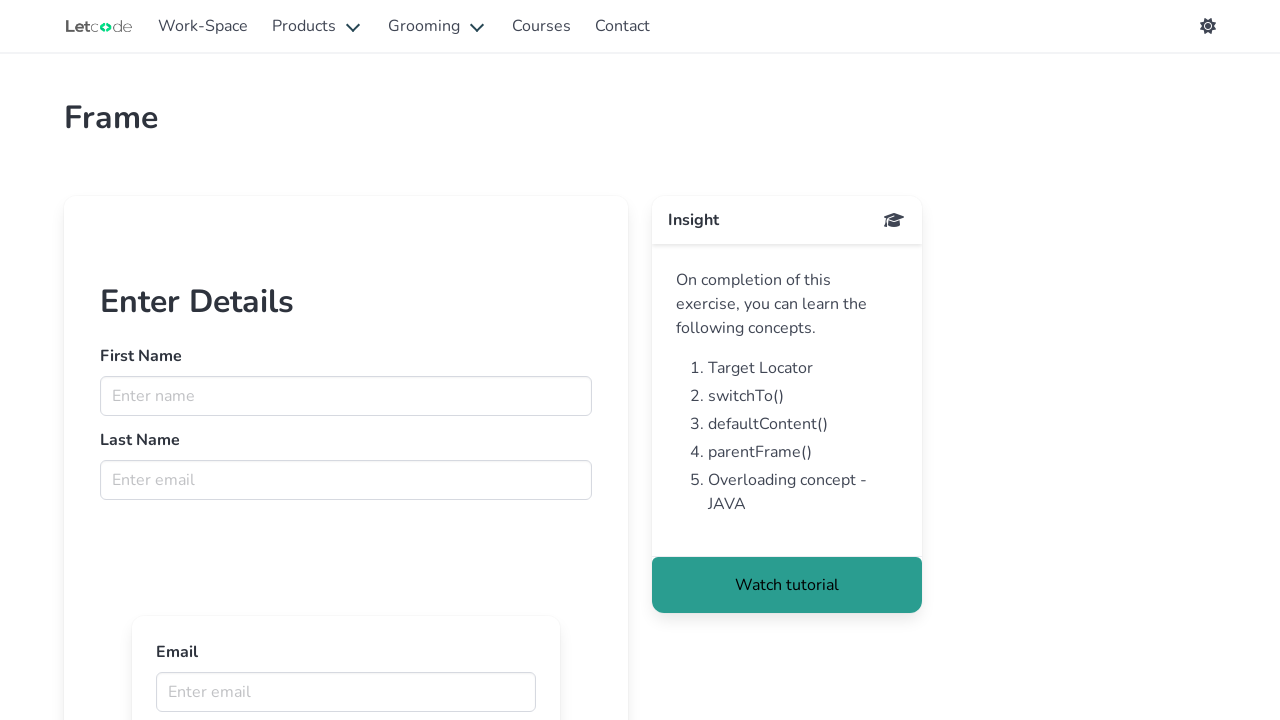

Retrieved all cookies from the context
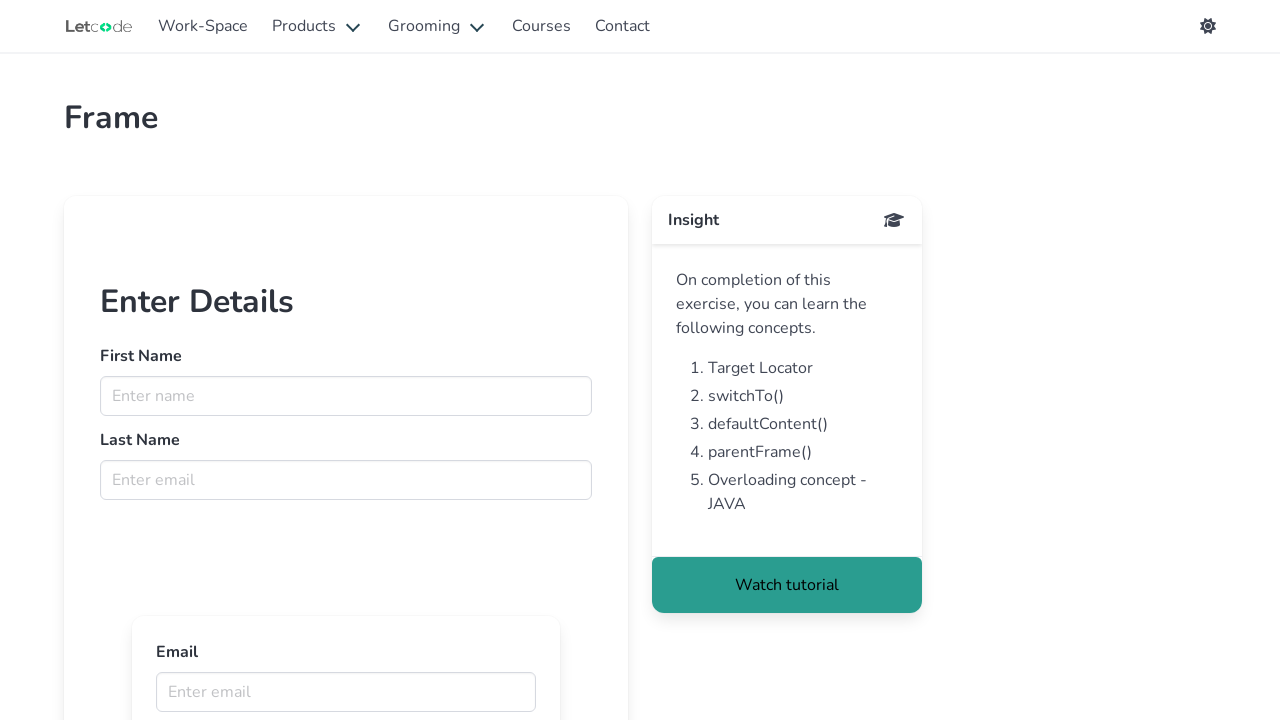

Extracted __gpi cookie from cookies list
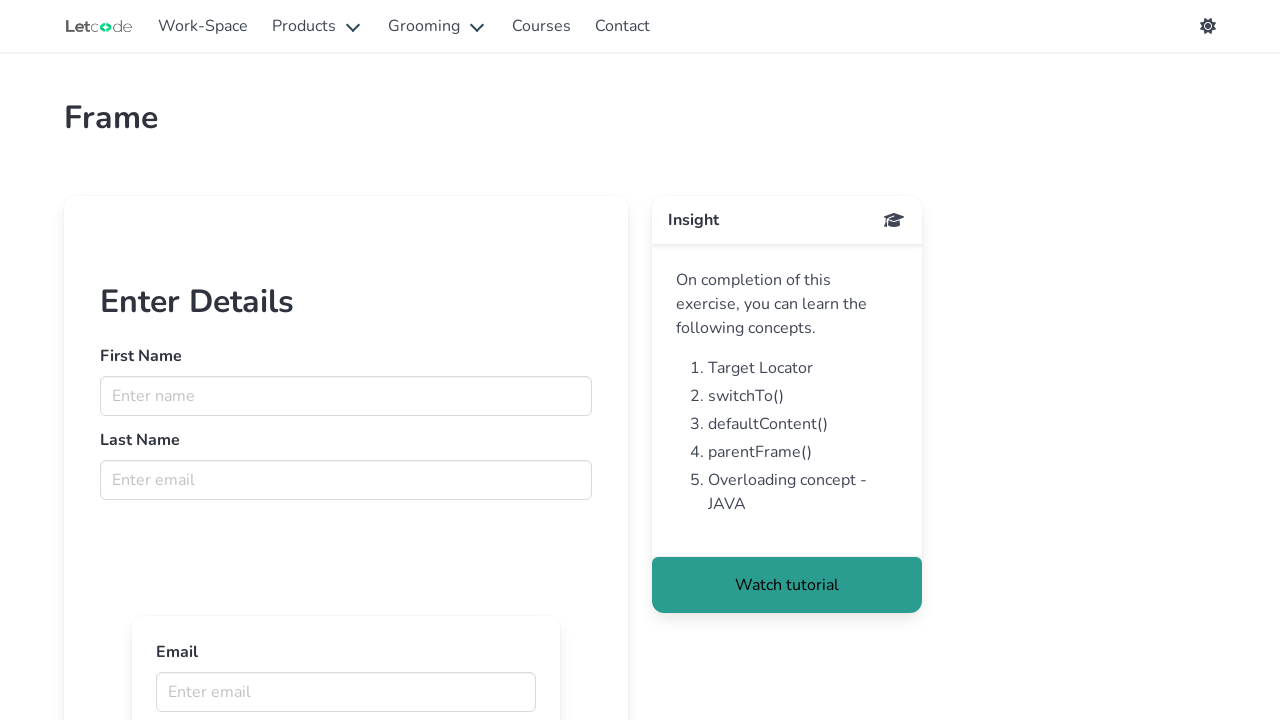

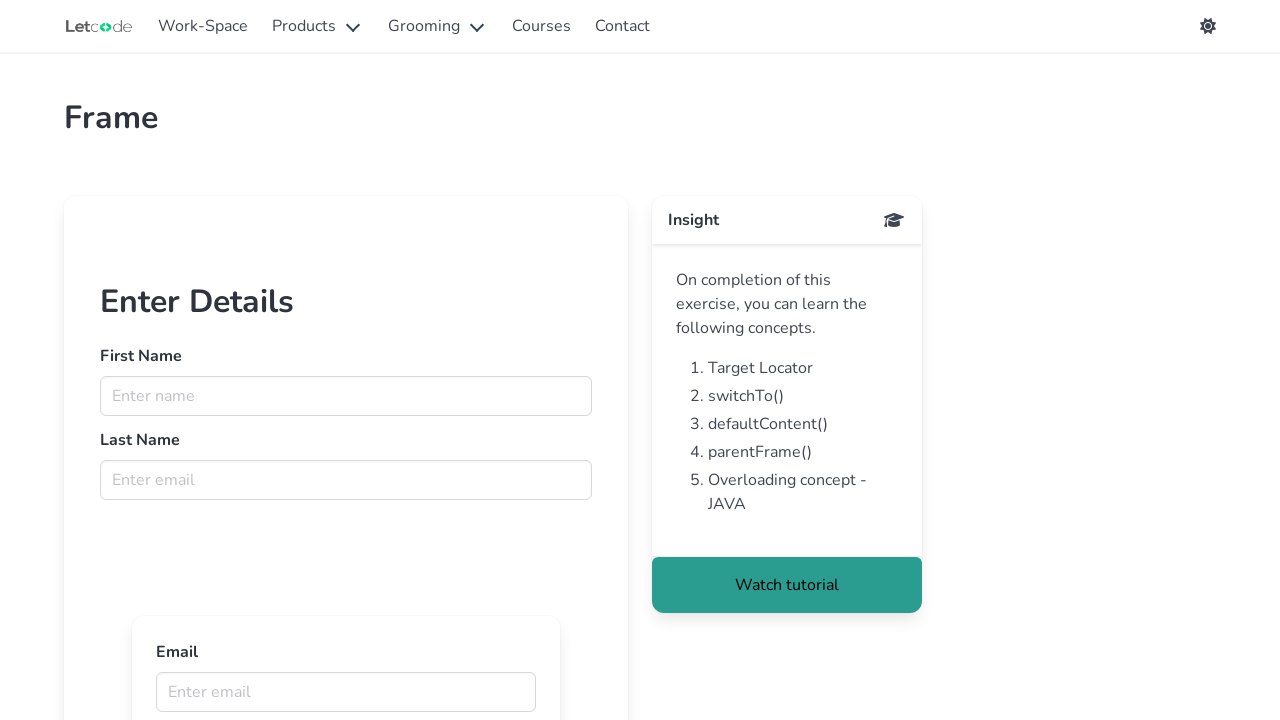